Tests adding multiple todo items to the list

Starting URL: https://todomvc.com/examples/react/dist/

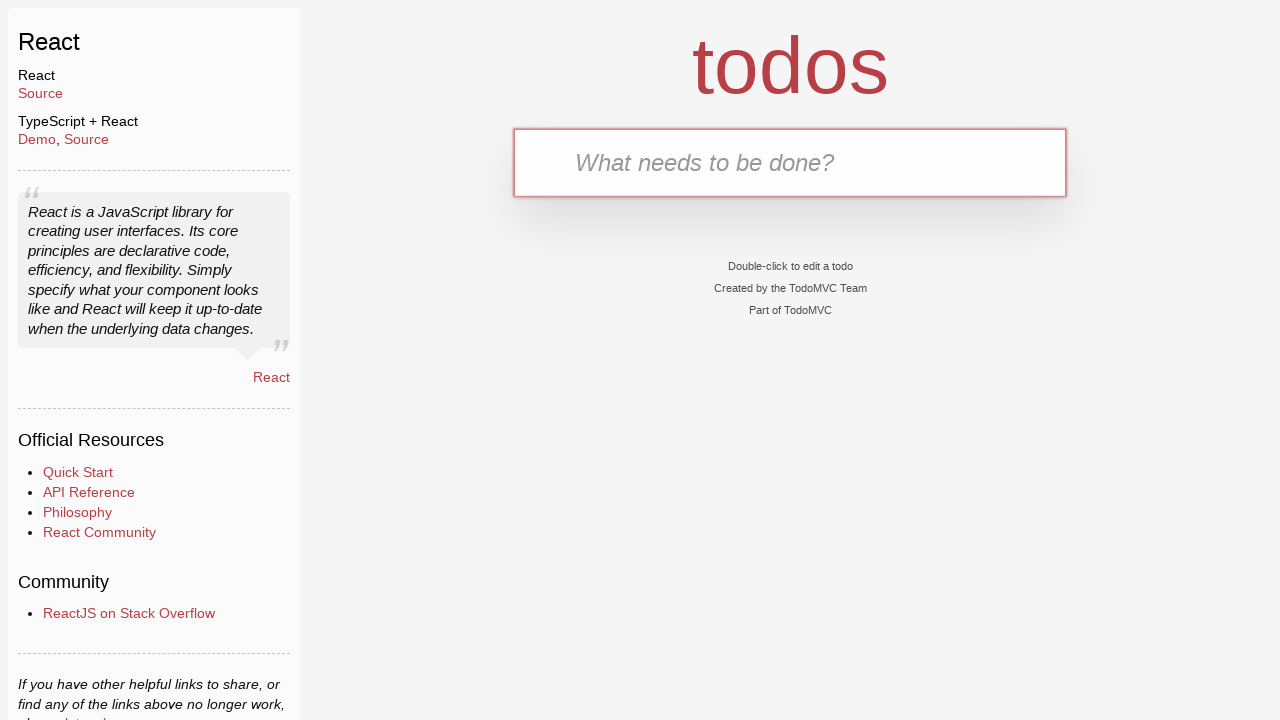

Navigated to TodoMVC React example
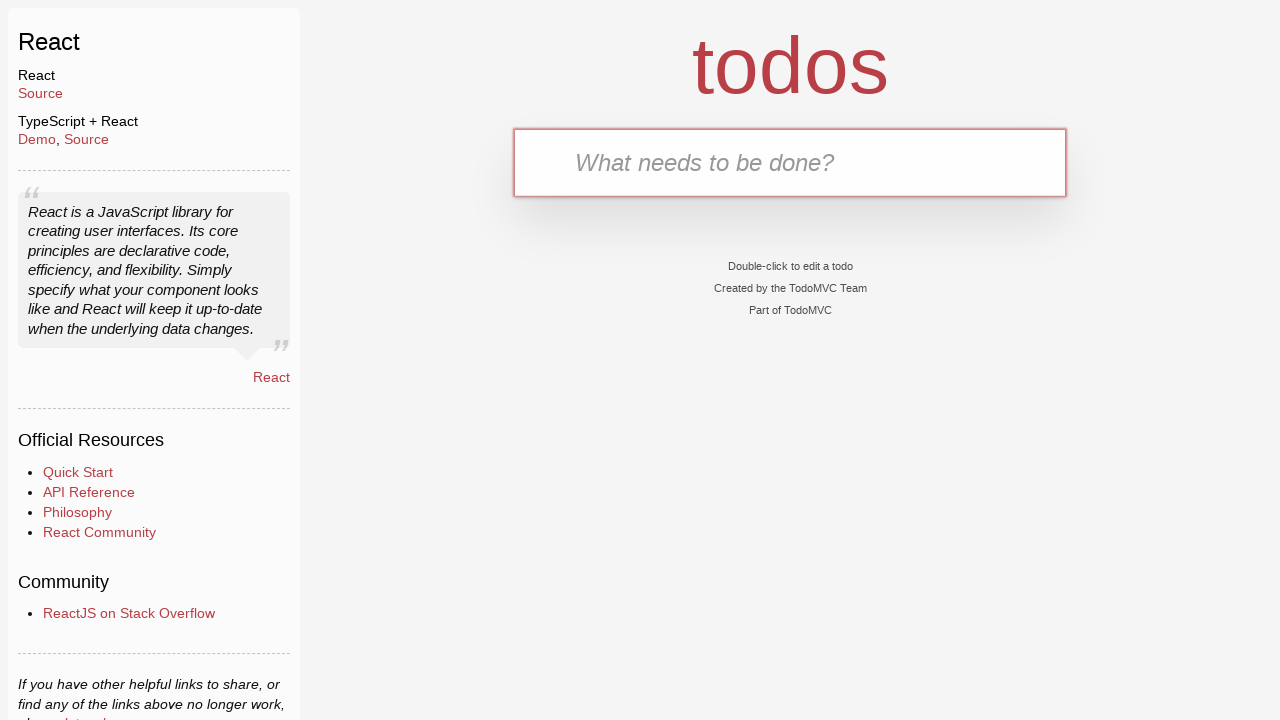

Filled text input with 'Feed the cat' on internal:testid=[data-testid="text-input"s]
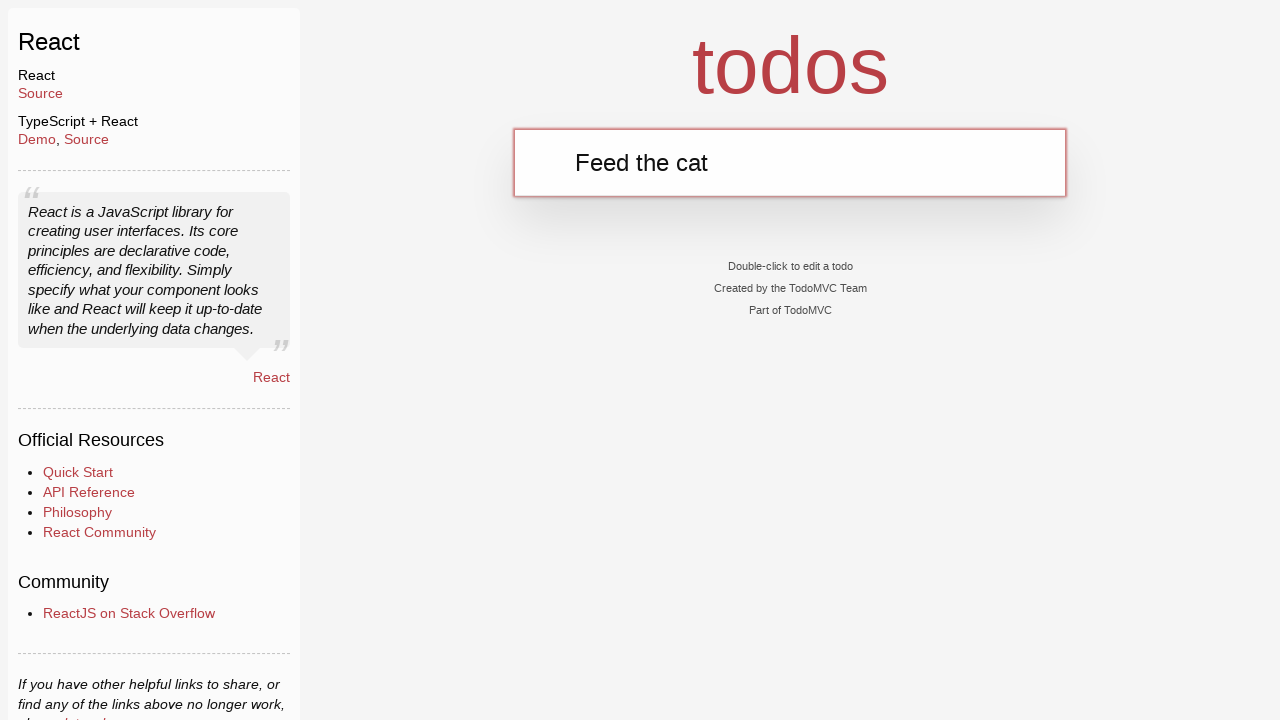

Pressed Enter to add first todo item on internal:testid=[data-testid="text-input"s]
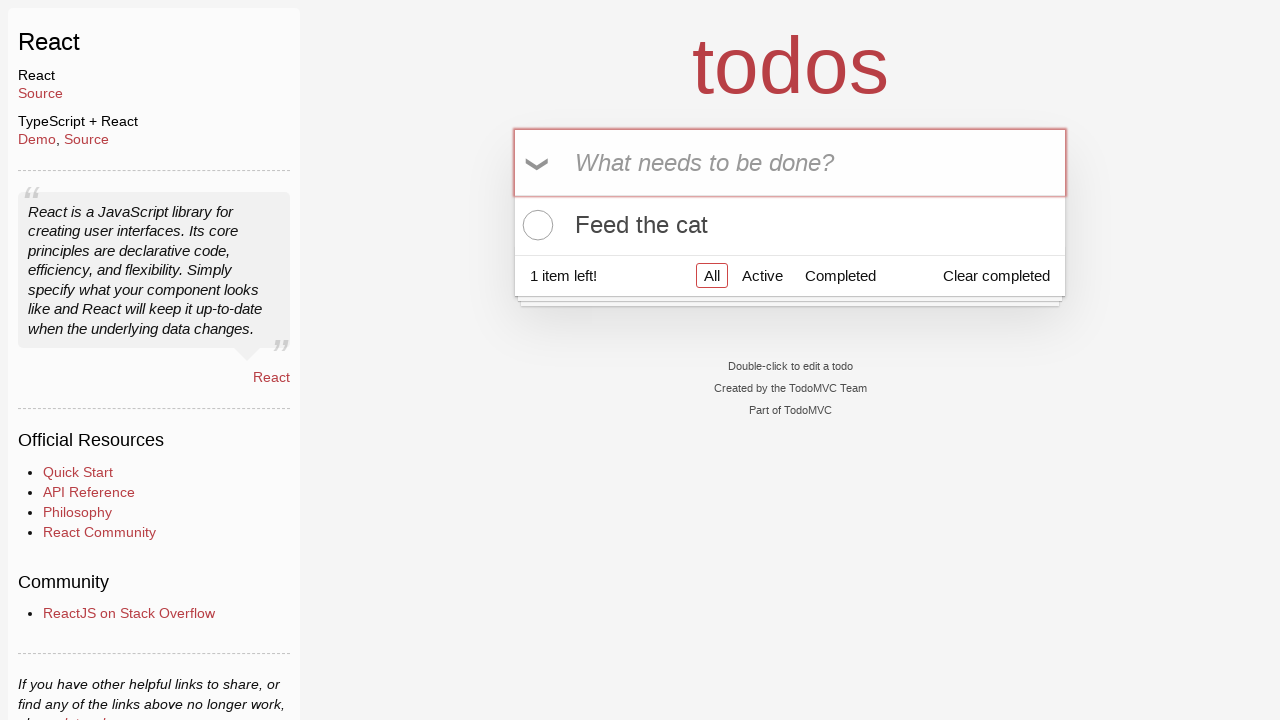

Filled text input with 'Walk the dog' on internal:testid=[data-testid="text-input"s]
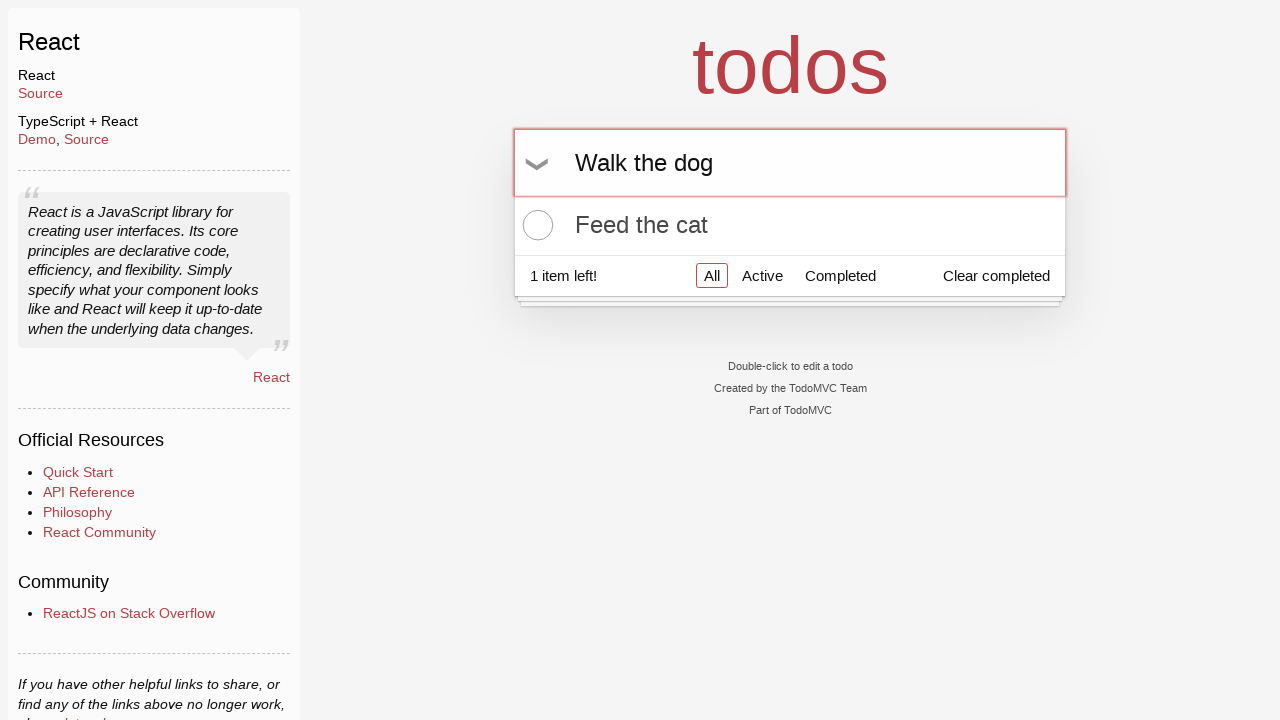

Pressed Enter to add second todo item on internal:testid=[data-testid="text-input"s]
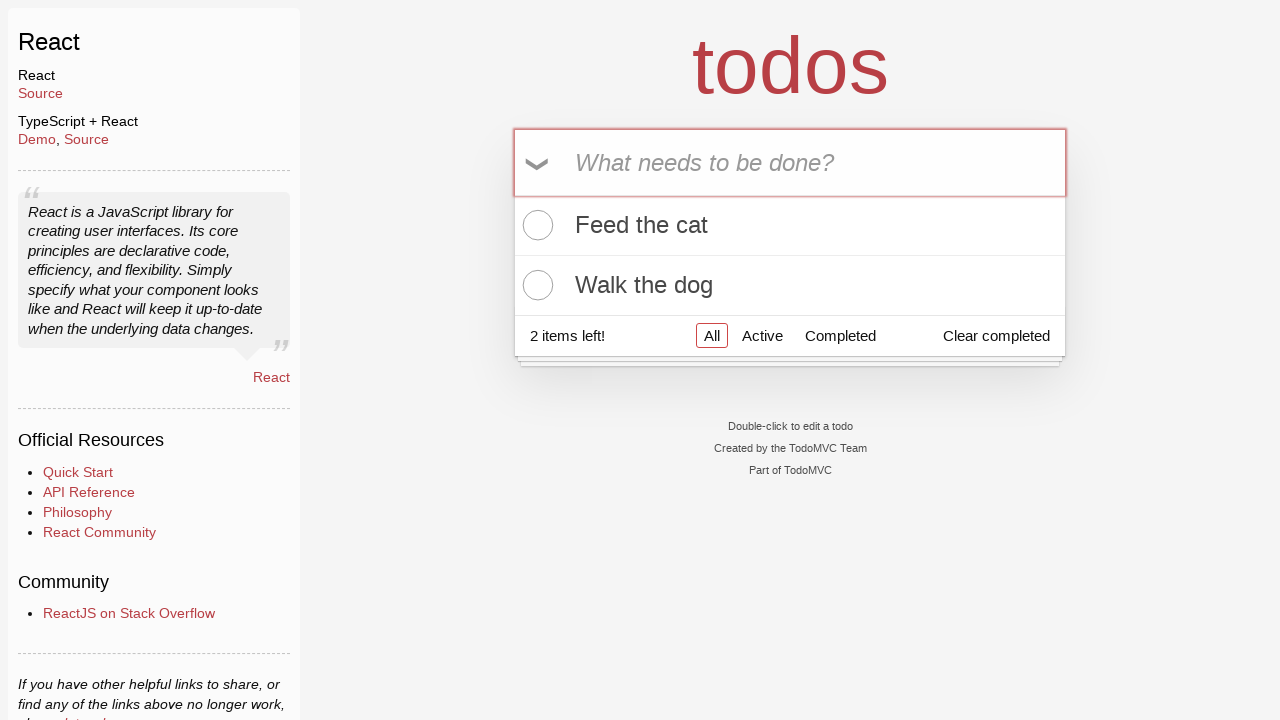

Verified that todo items are visible on the page
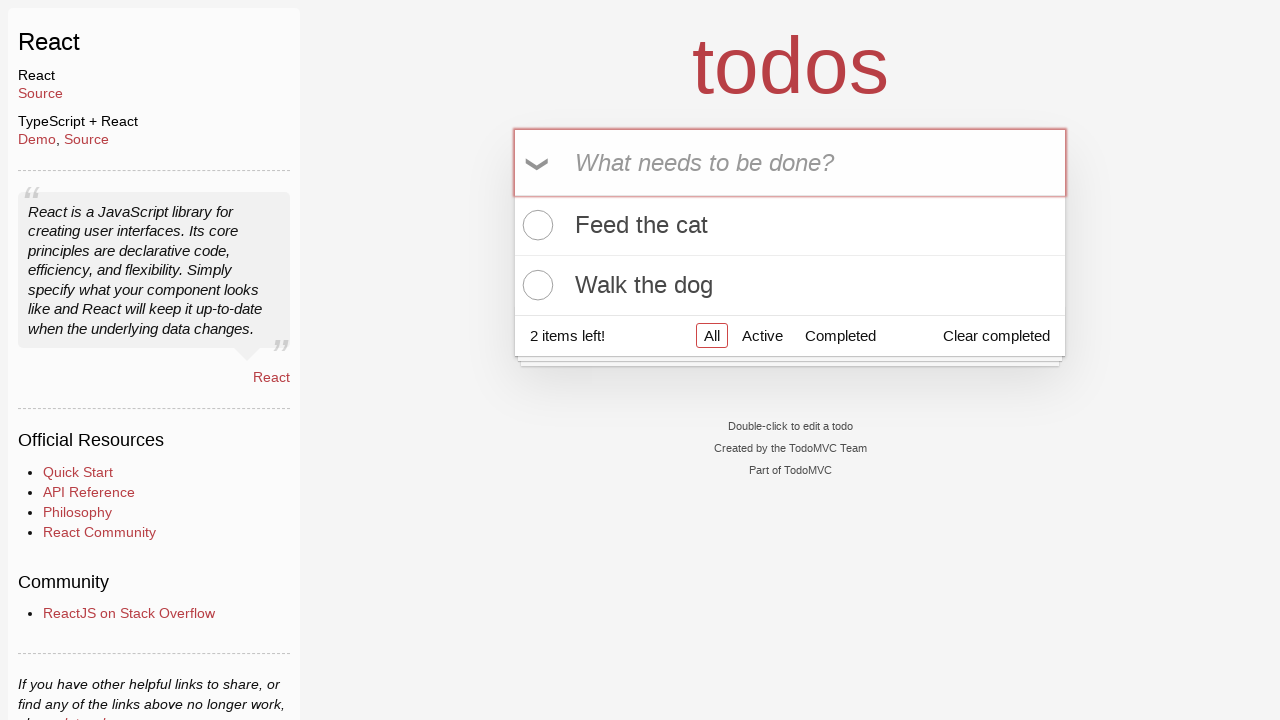

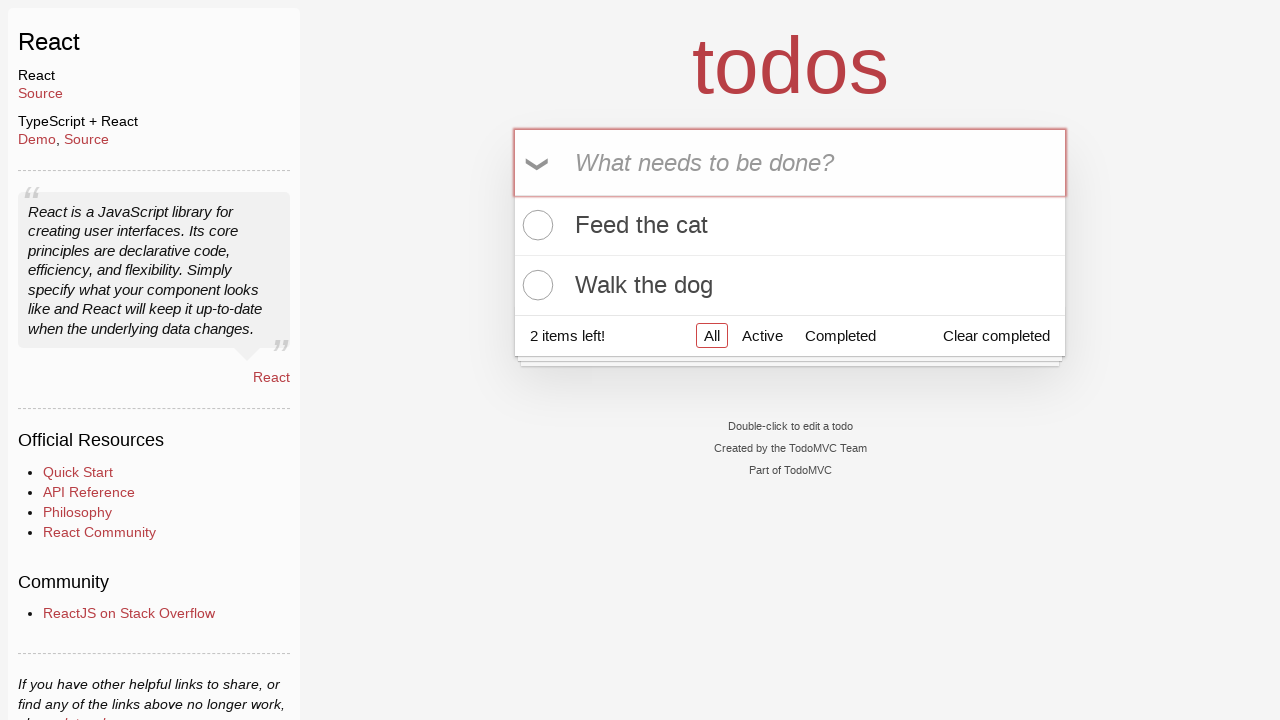